Navigates to W3Schools HTML tables page, scrolls down, and interacts with a table to verify table row data is accessible

Starting URL: https://www.w3schools.com/html/html_tables.asp

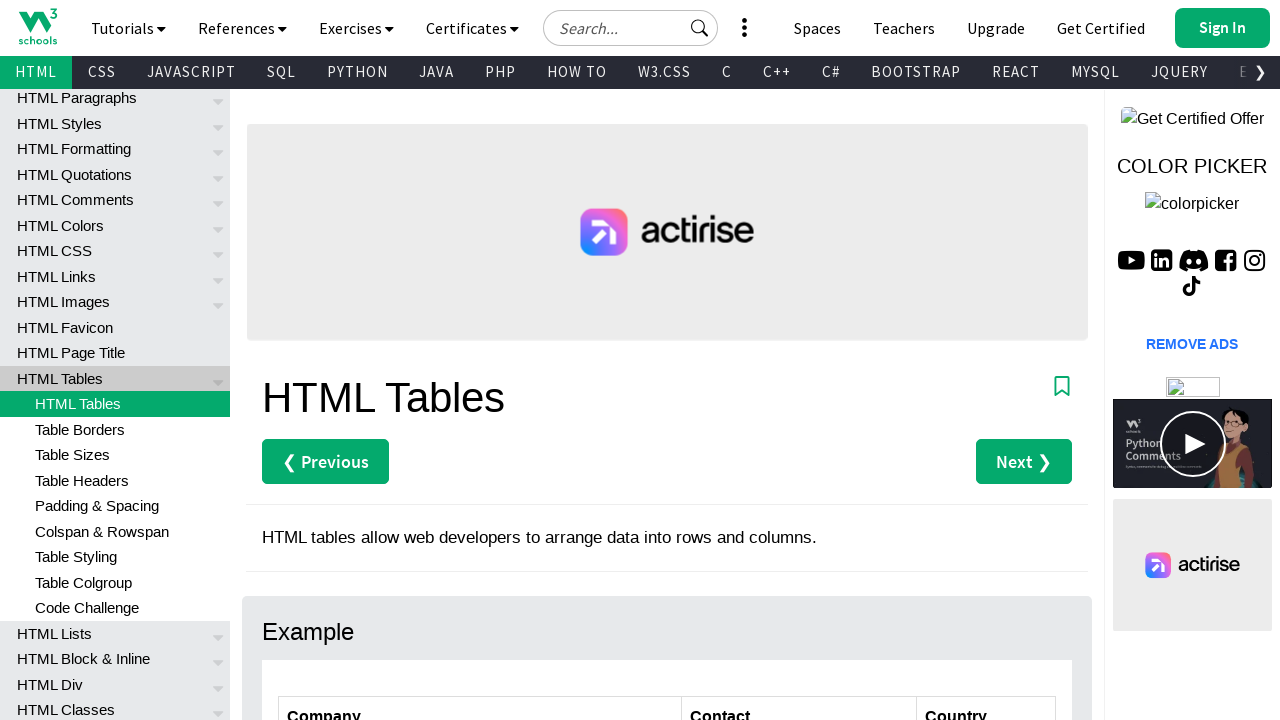

Scrolled down 300 pixels to view the table
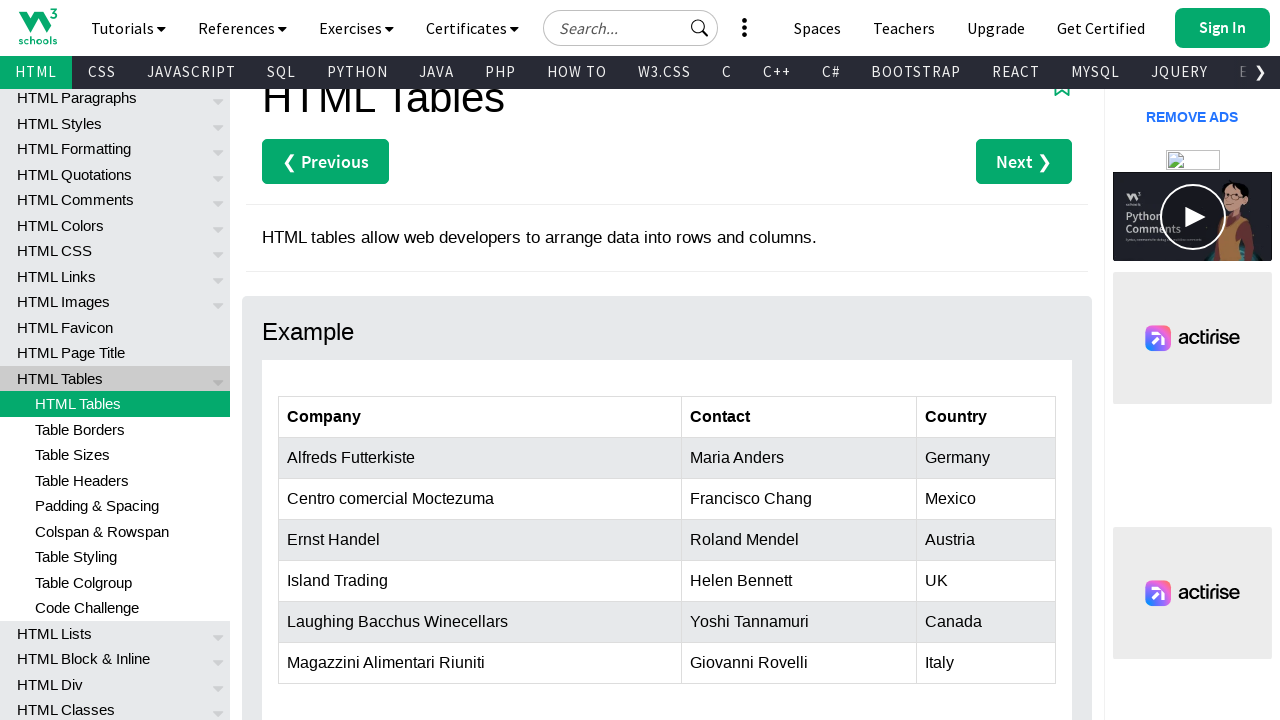

Waited for customers table to be visible
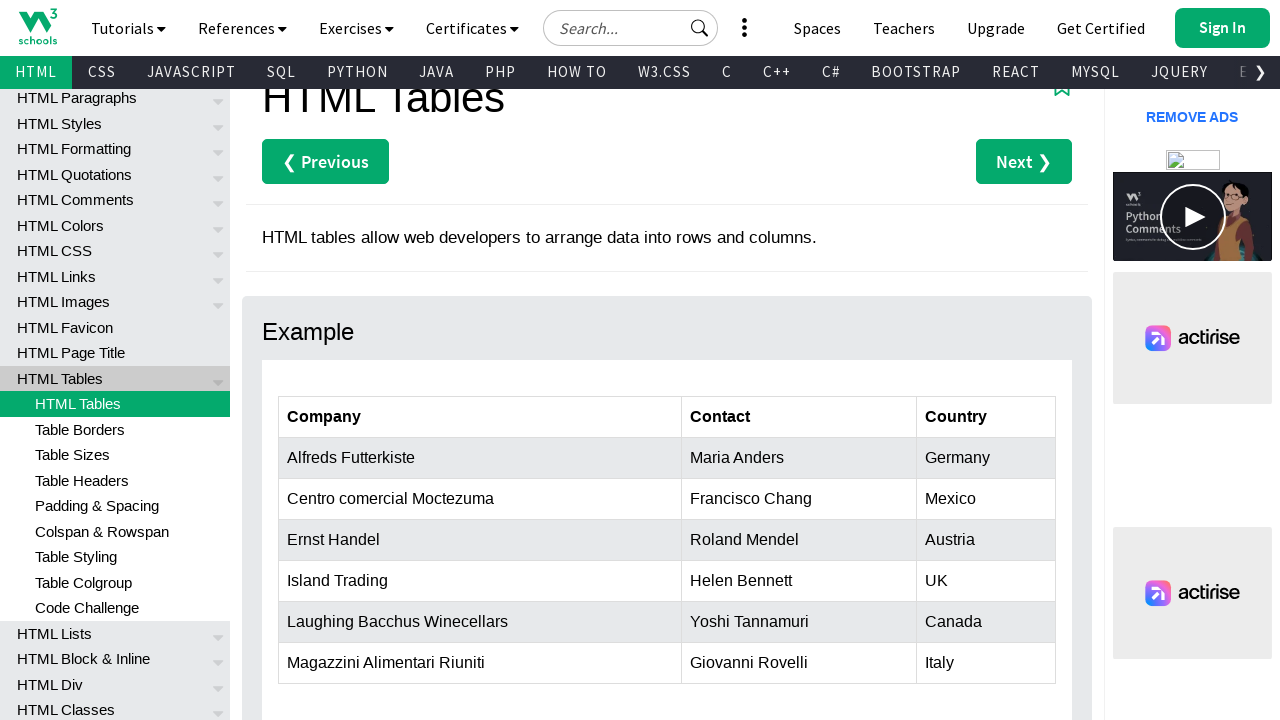

Verified table rows are present in customers table
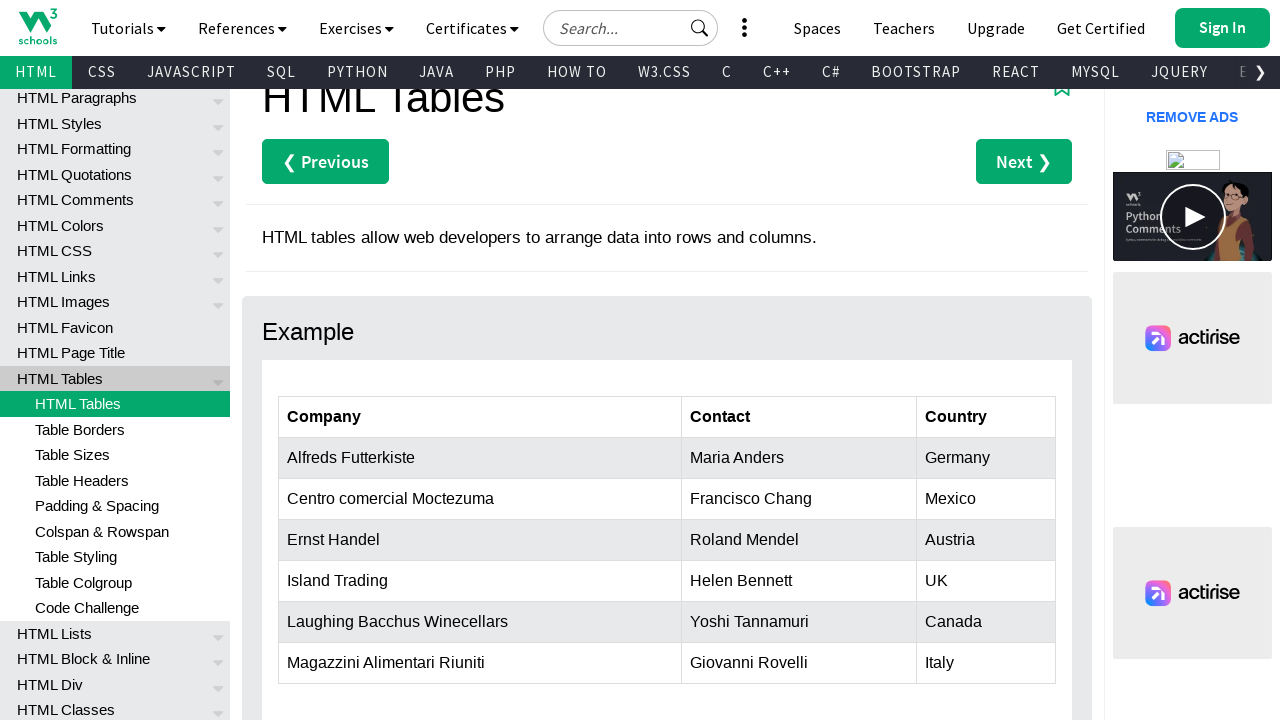

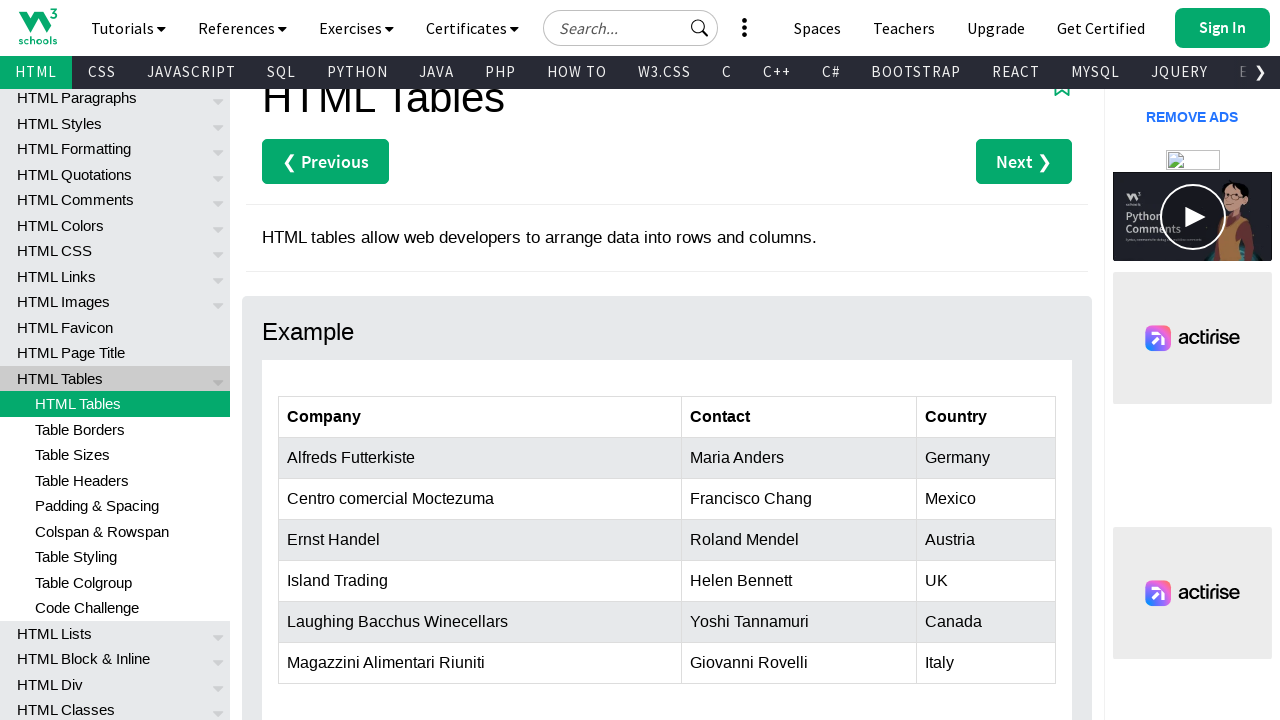